Tests deleting a product from the shopping cart

Starting URL: https://demoblaze.com/

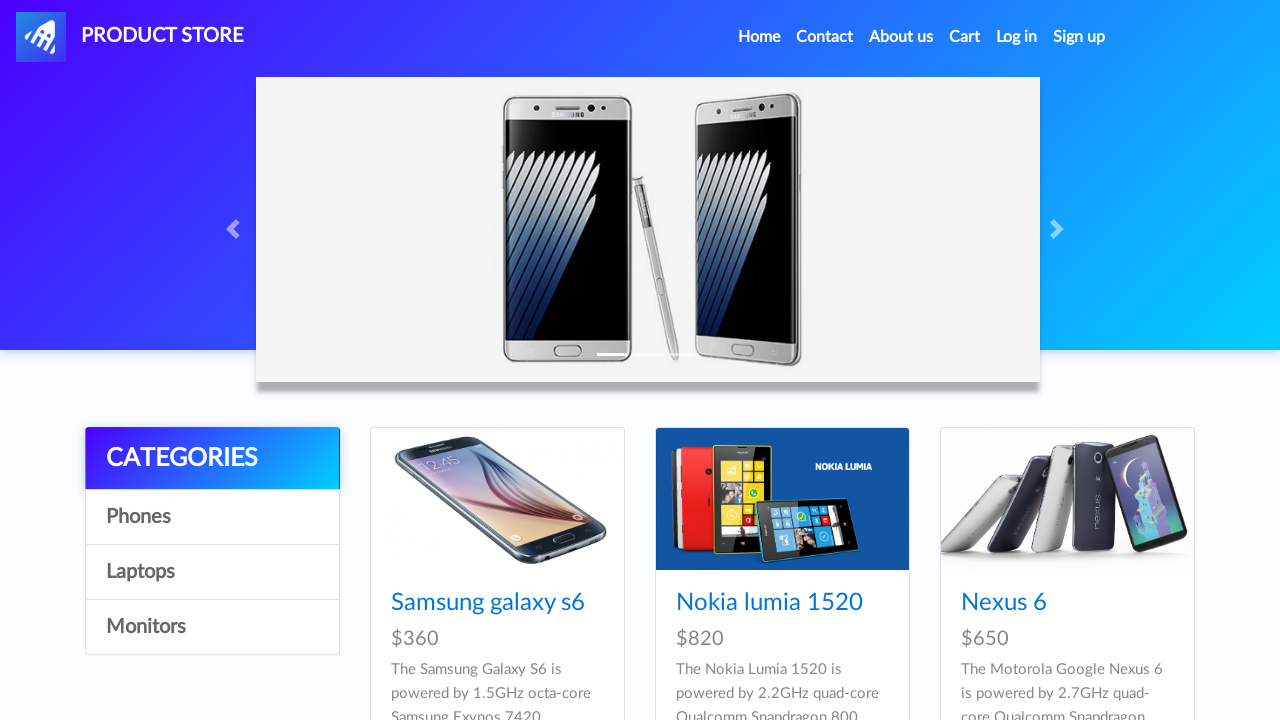

Clicked on Home link at (759, 37) on text=Home
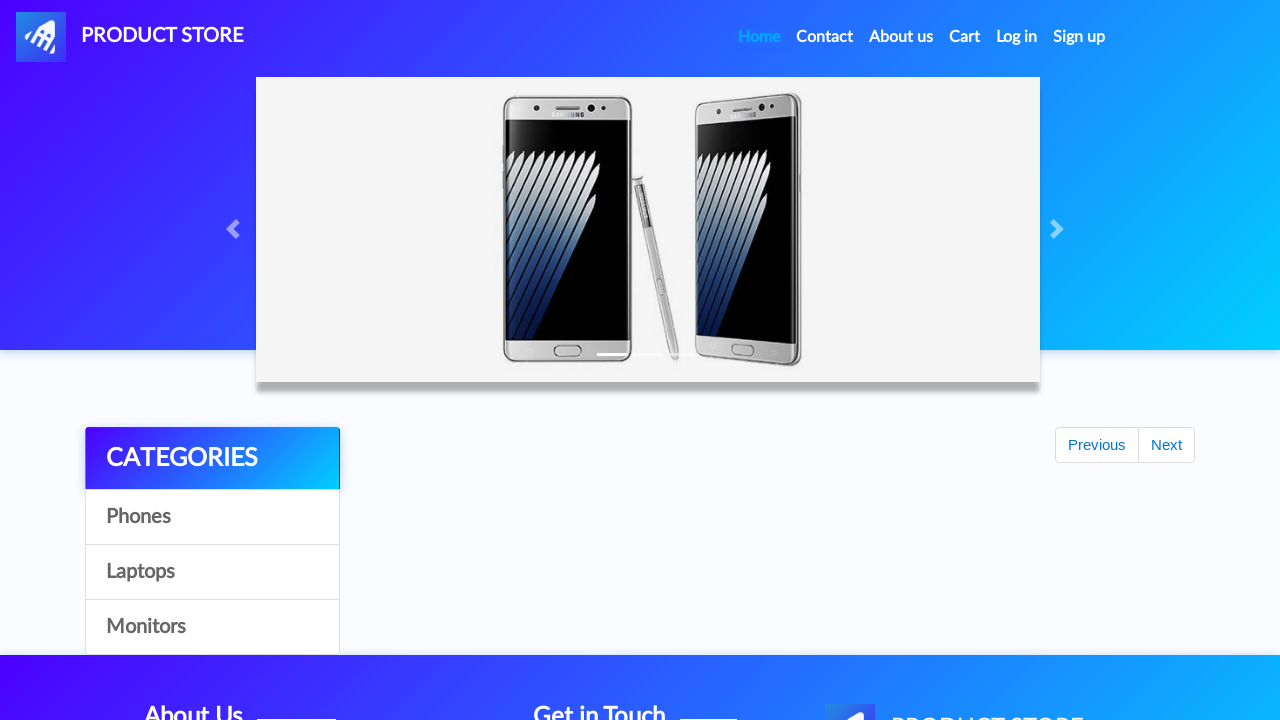

Clicked on Samsung galaxy s6 product at (488, 603) on text=Samsung galaxy s6
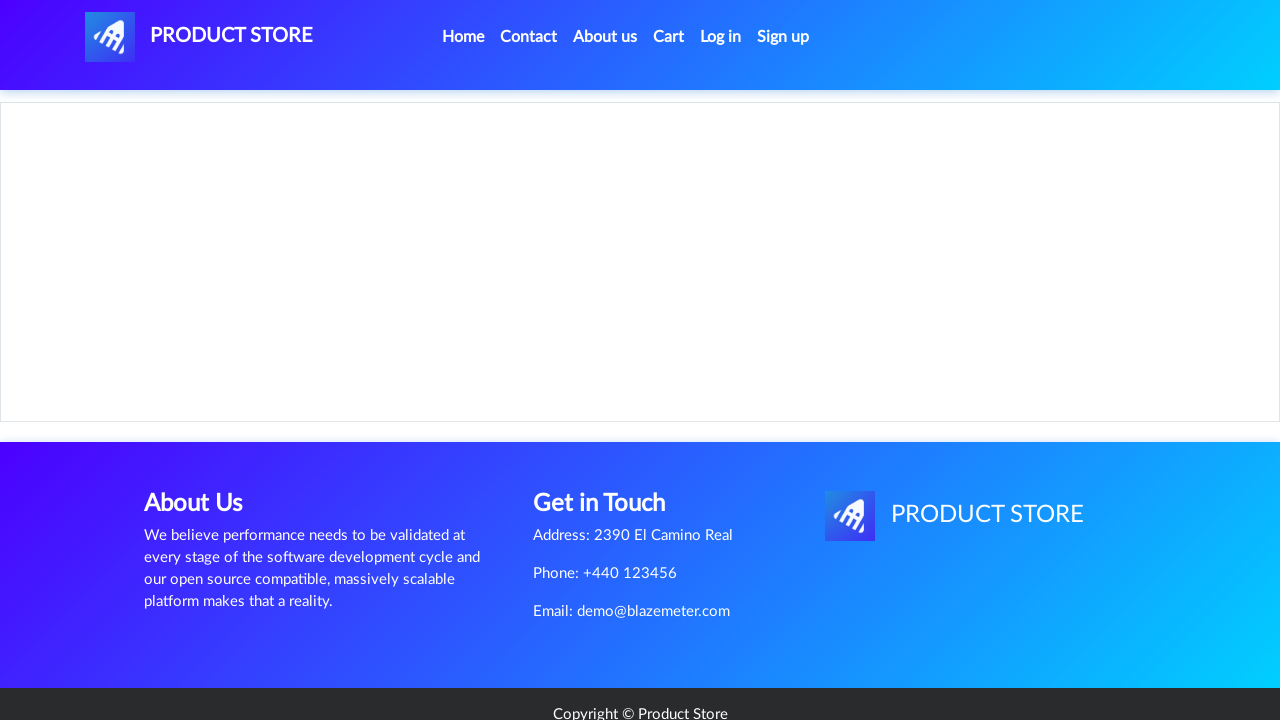

Waited for Add to cart button to appear
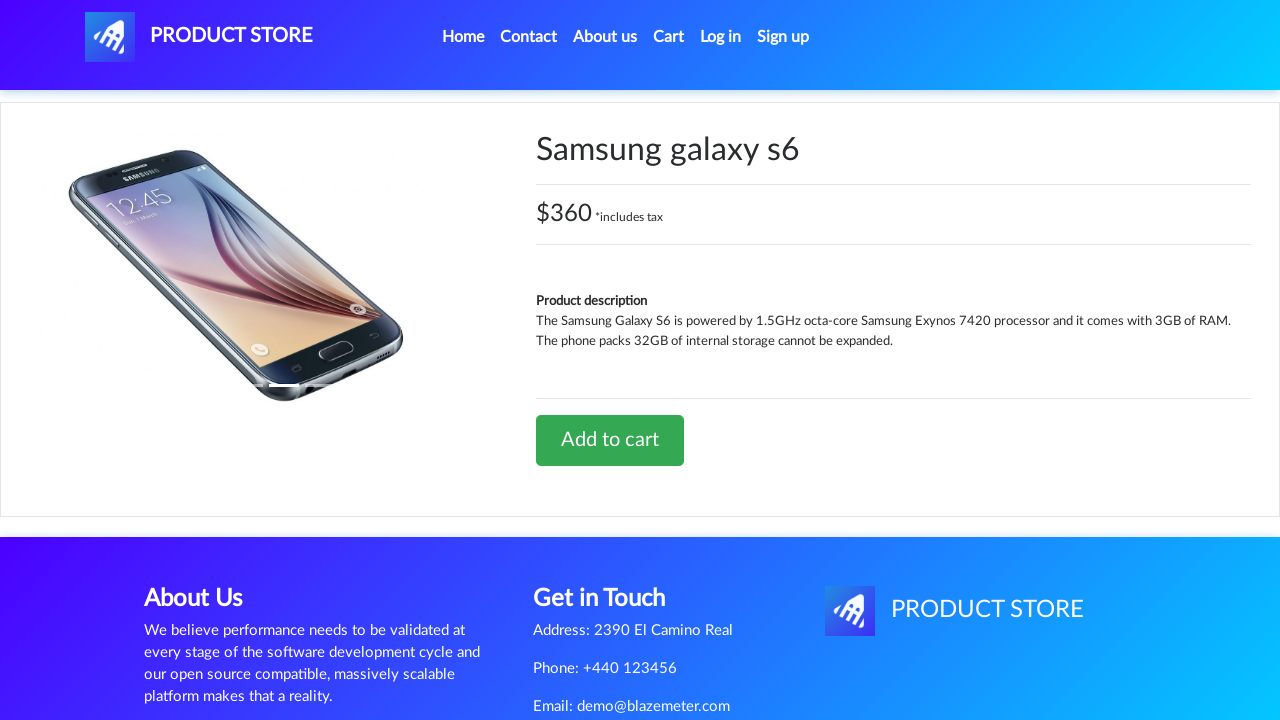

Clicked Add to cart button at (610, 440) on text=Add to cart
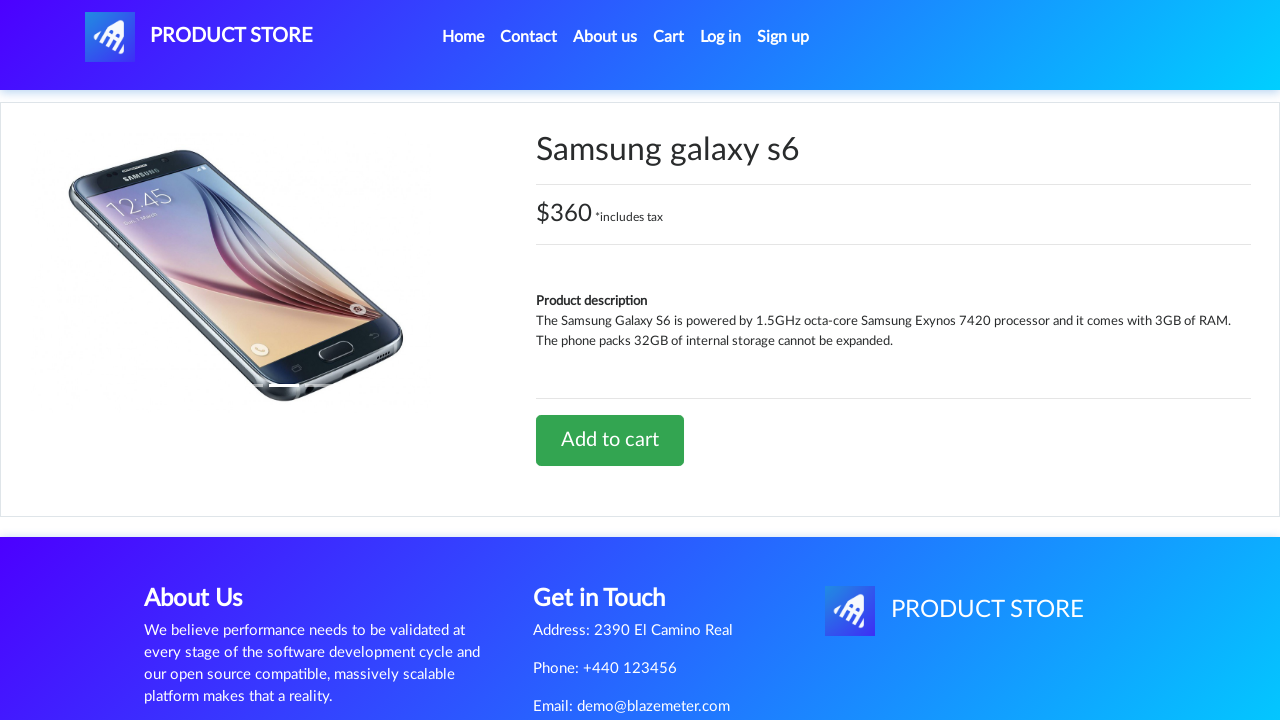

Set up dialog handler to accept alerts
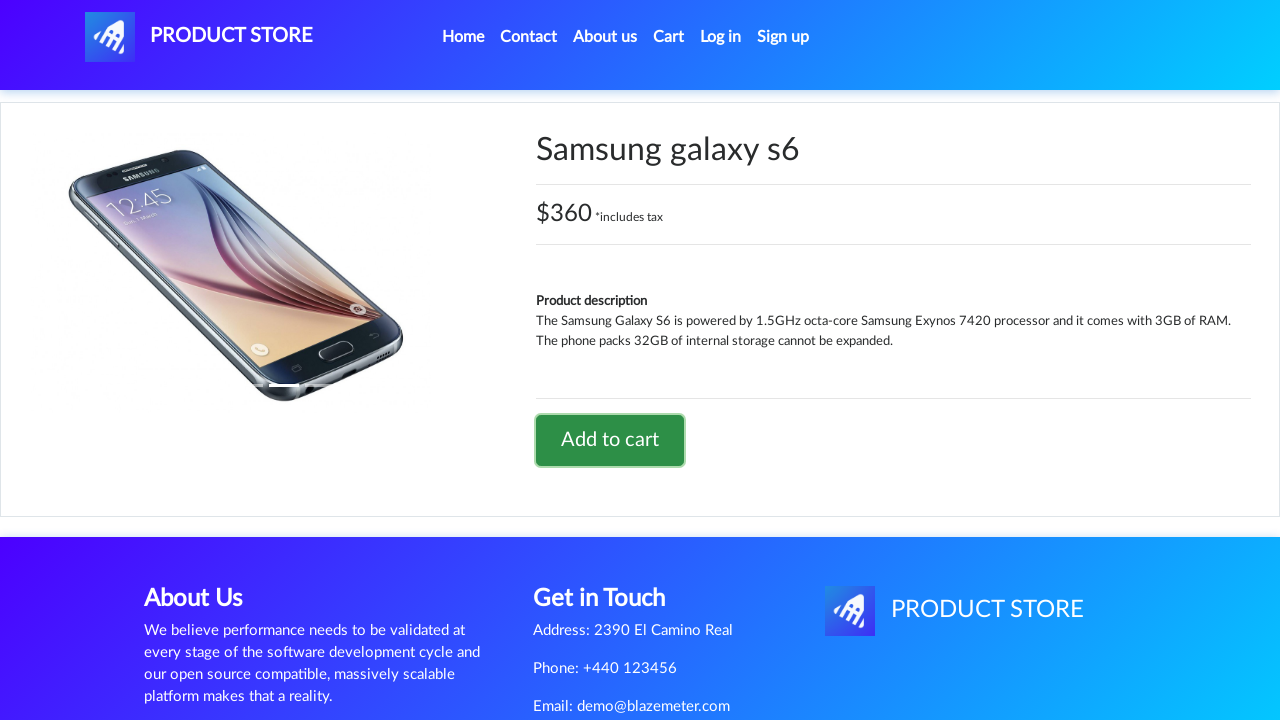

Waited 1 second for page to process
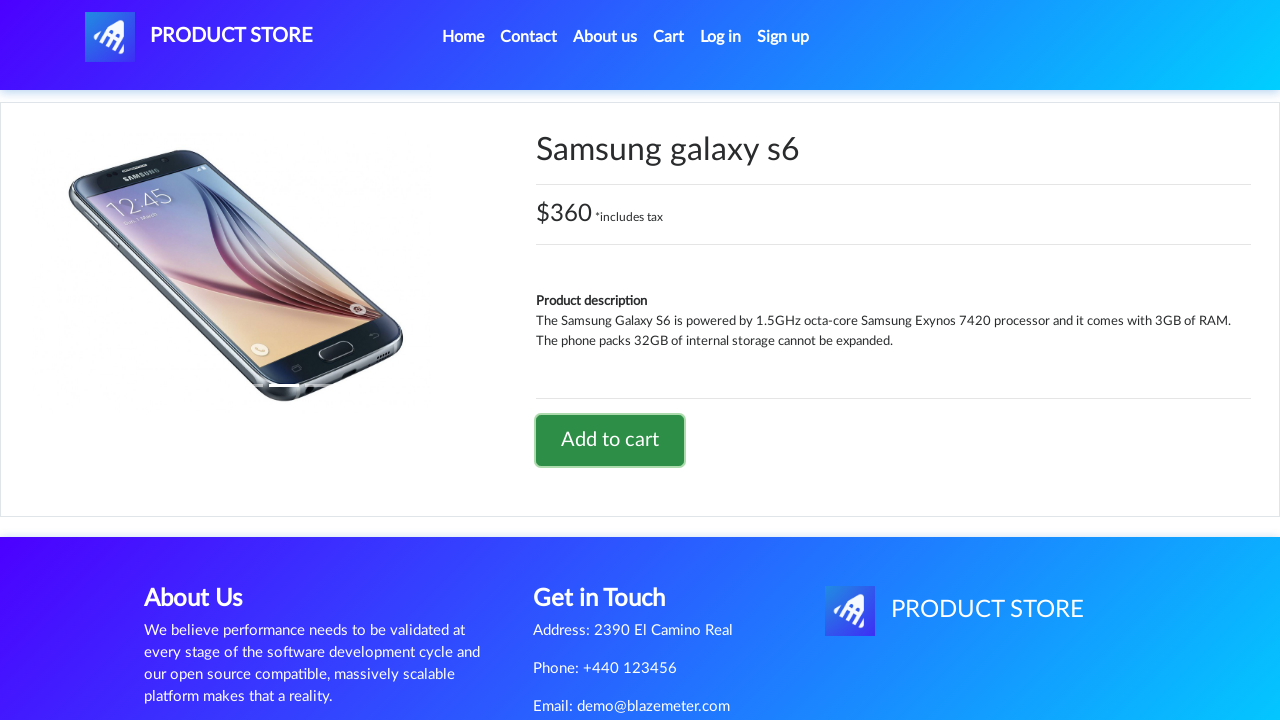

Clicked on Cart link to navigate to shopping cart at (669, 37) on text=Cart
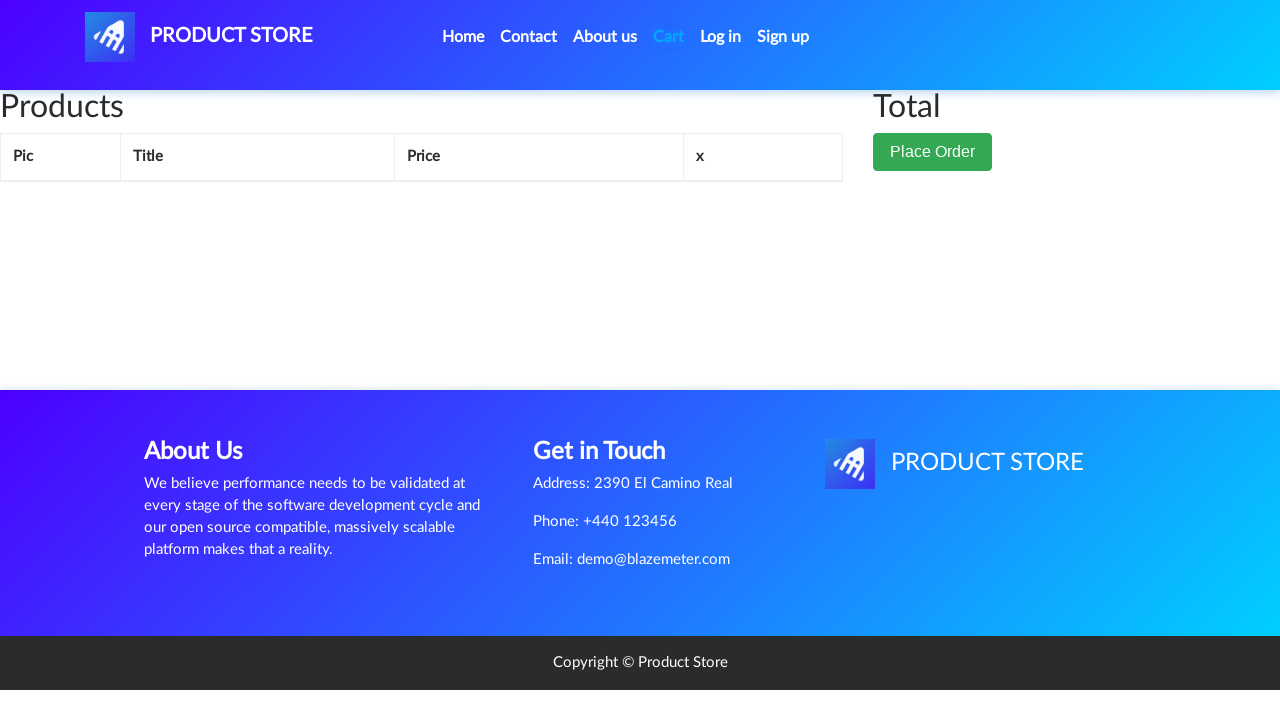

Waited for Delete button to appear in cart
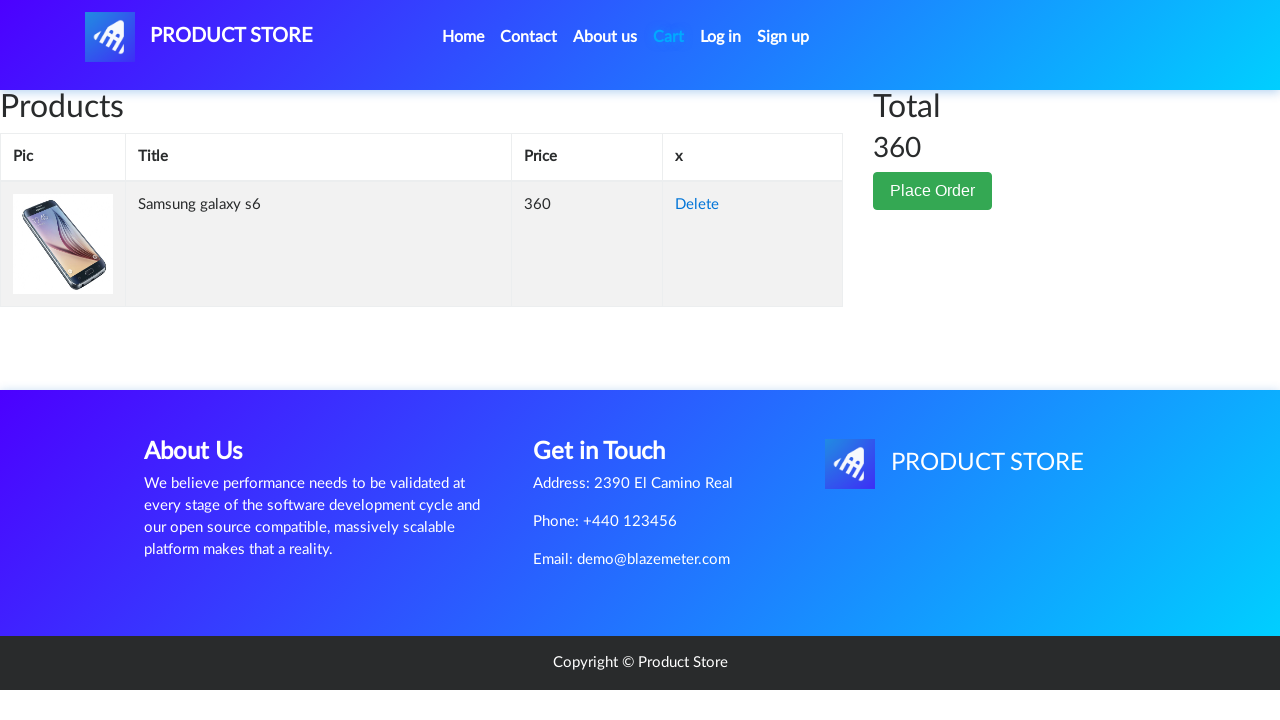

Clicked Delete button to remove product from cart at (697, 205) on text=Delete
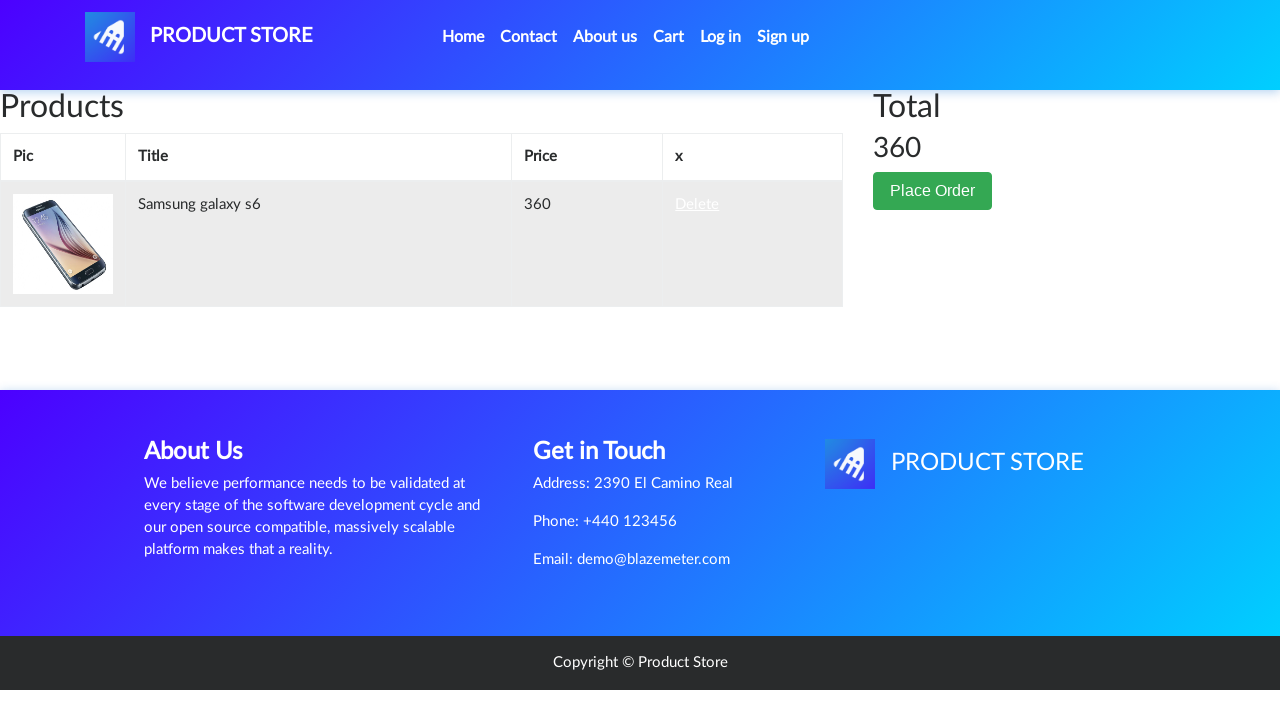

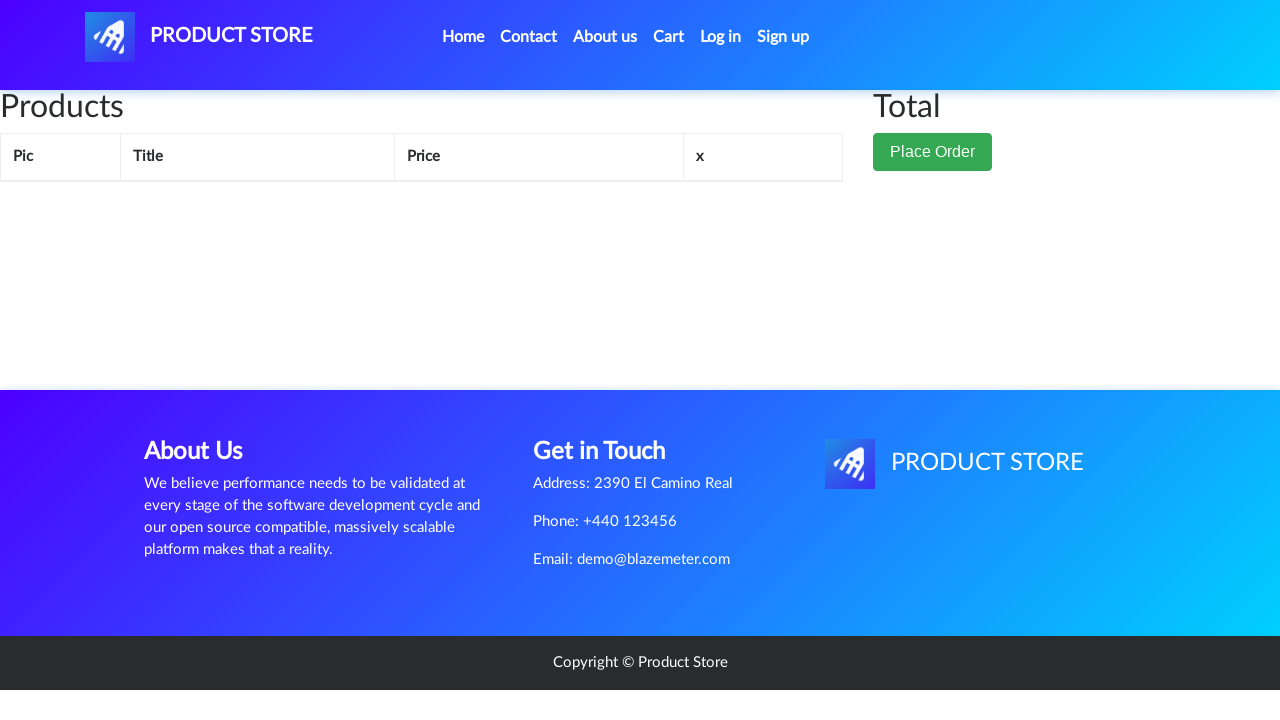